Tests a flight reservation flow by navigating through registration, flight search, and confirmation steps to verify price display

Starting URL: https://d1uh9e7cu07ukd.cloudfront.net/selenium-docker/reservation-app/index.html

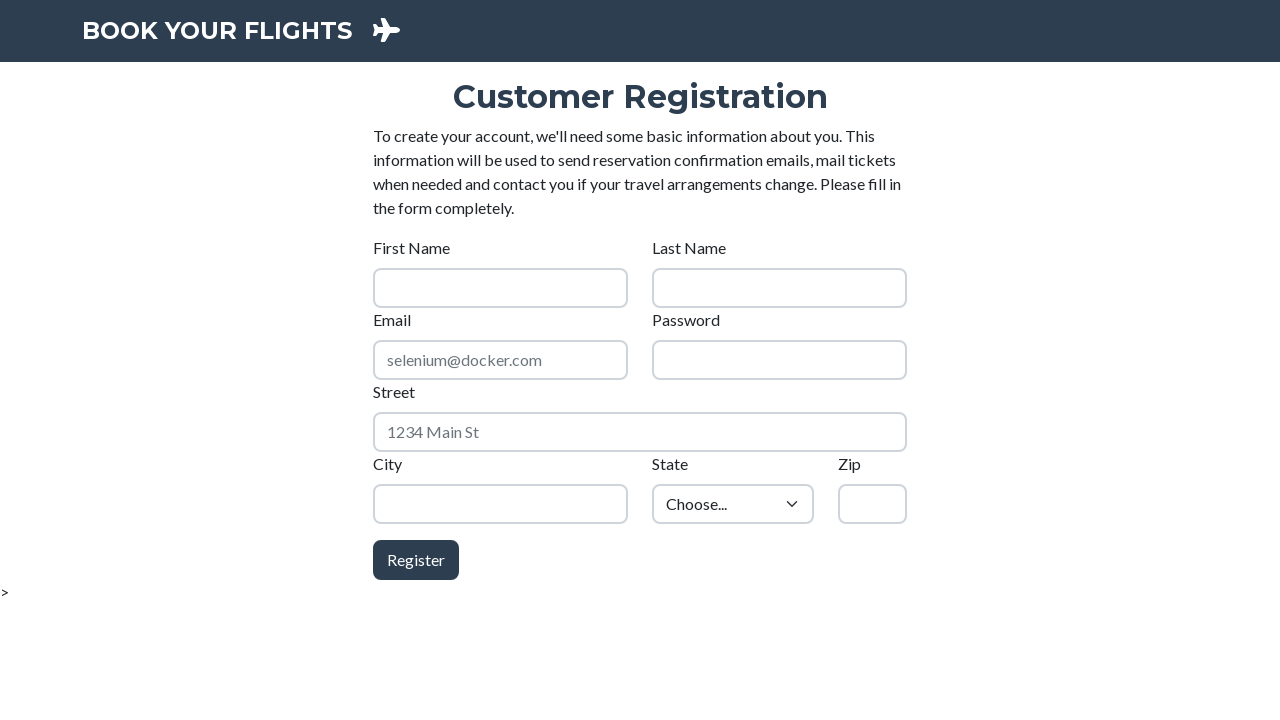

Register button became visible
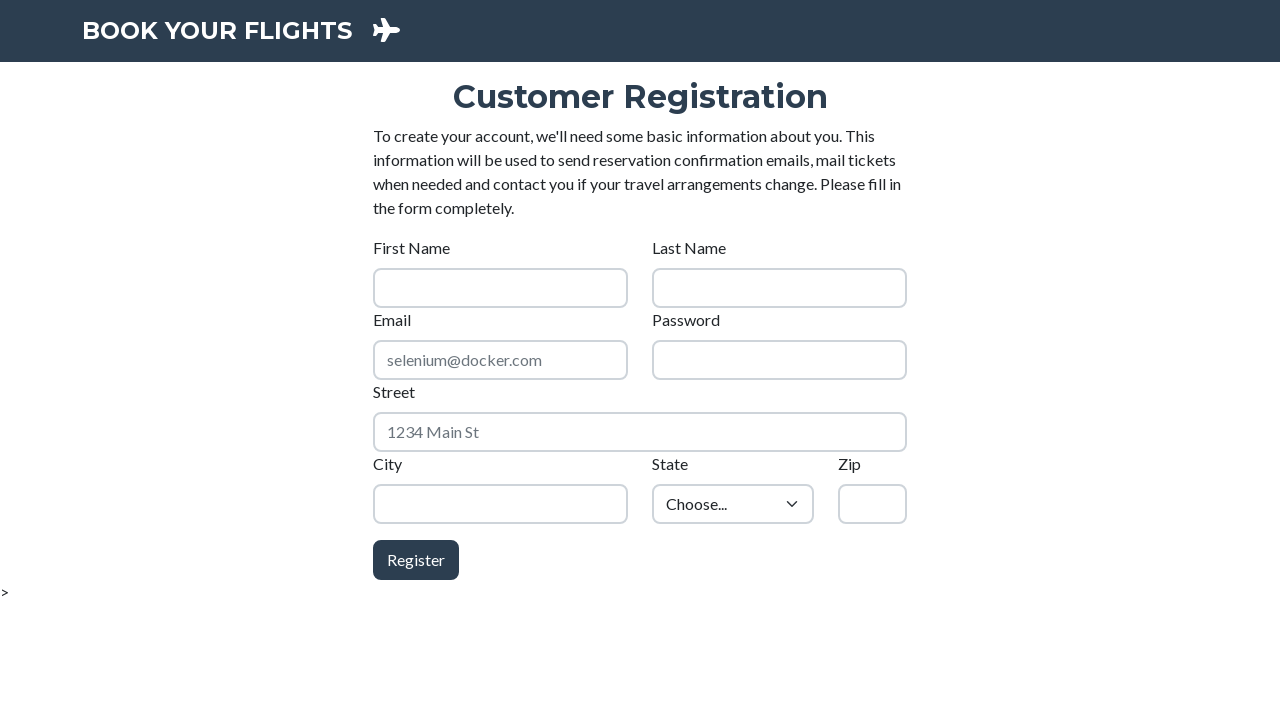

Clicked register button to start registration at (416, 560) on #register-btn
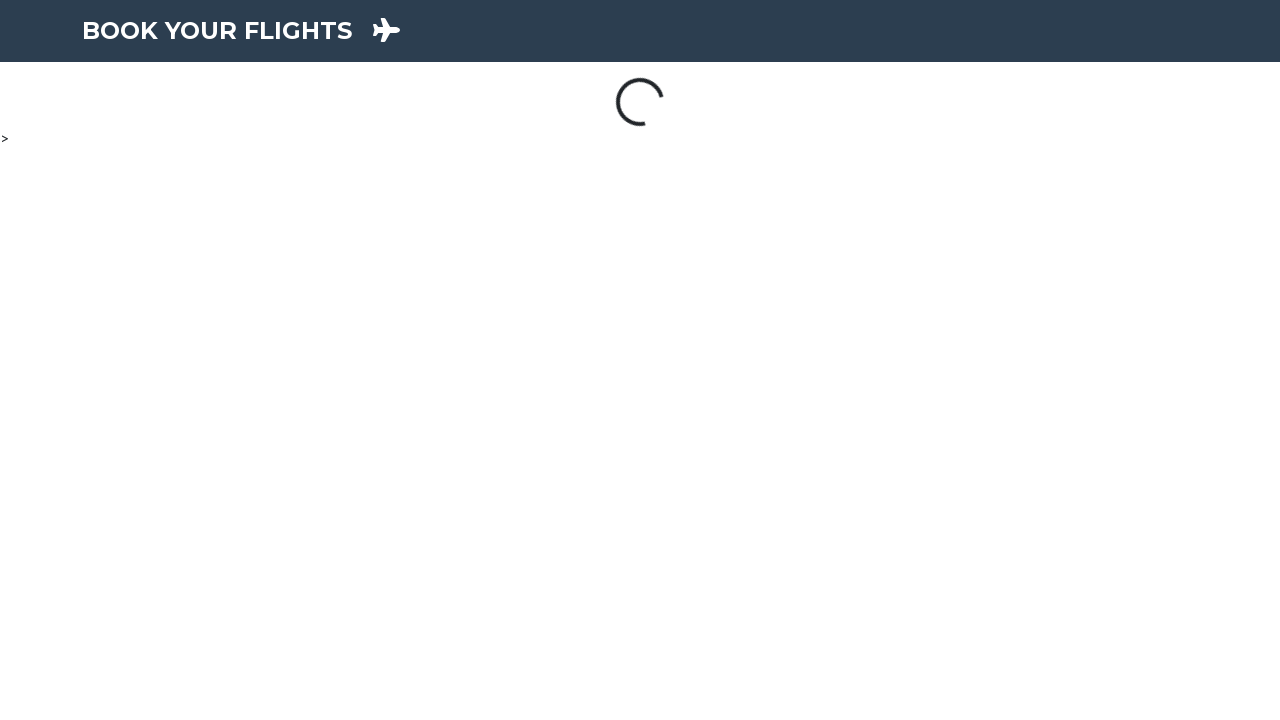

Go to flights search button became visible
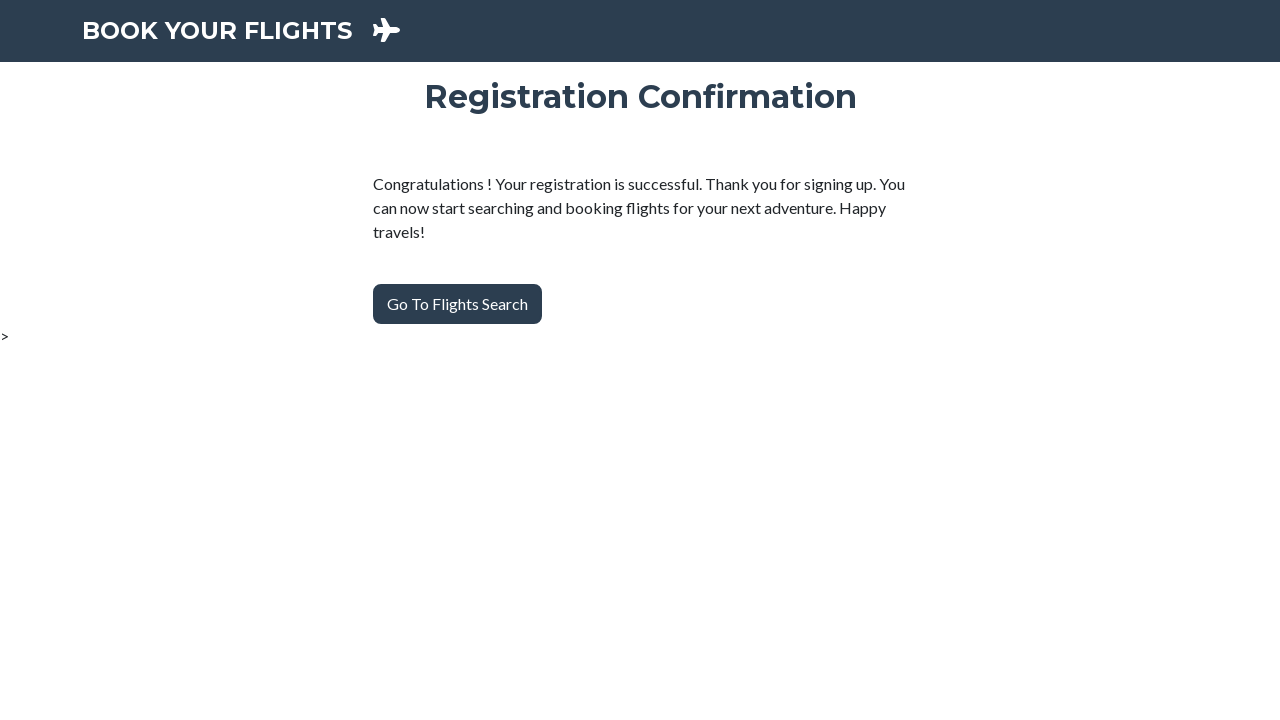

Clicked go to flights search button at (458, 304) on #go-to-flights-search
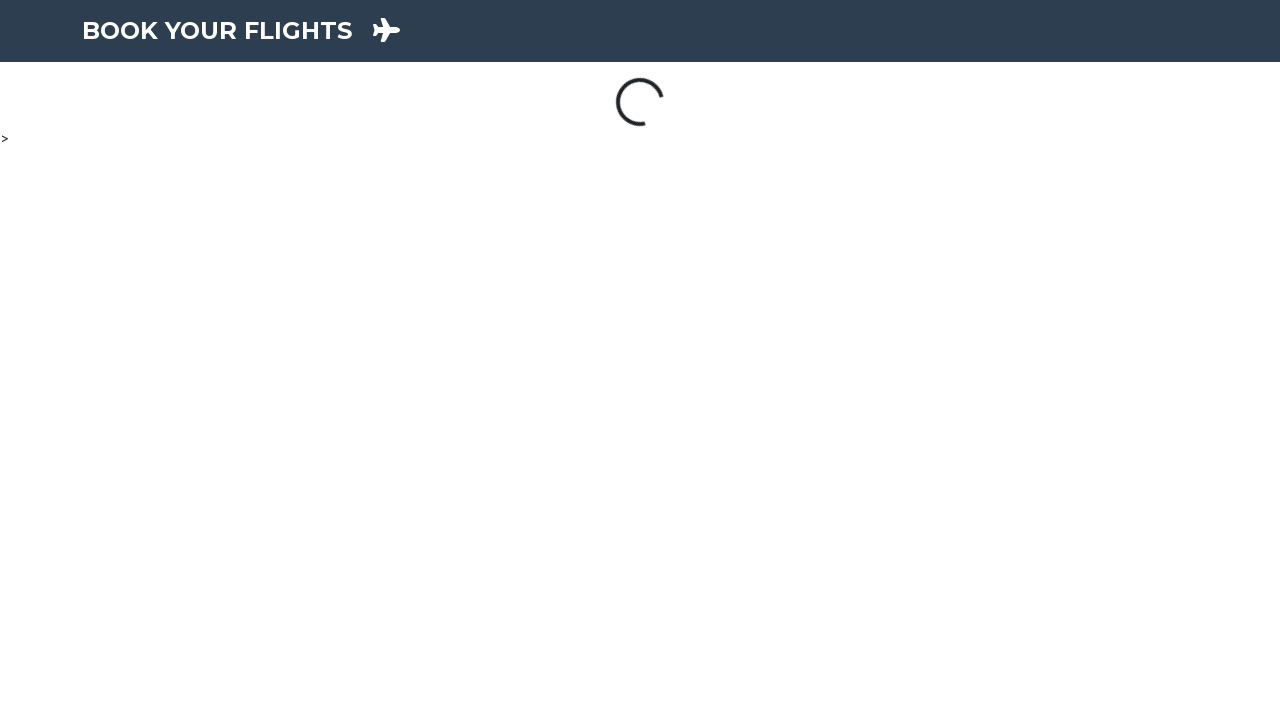

Search flights button became visible
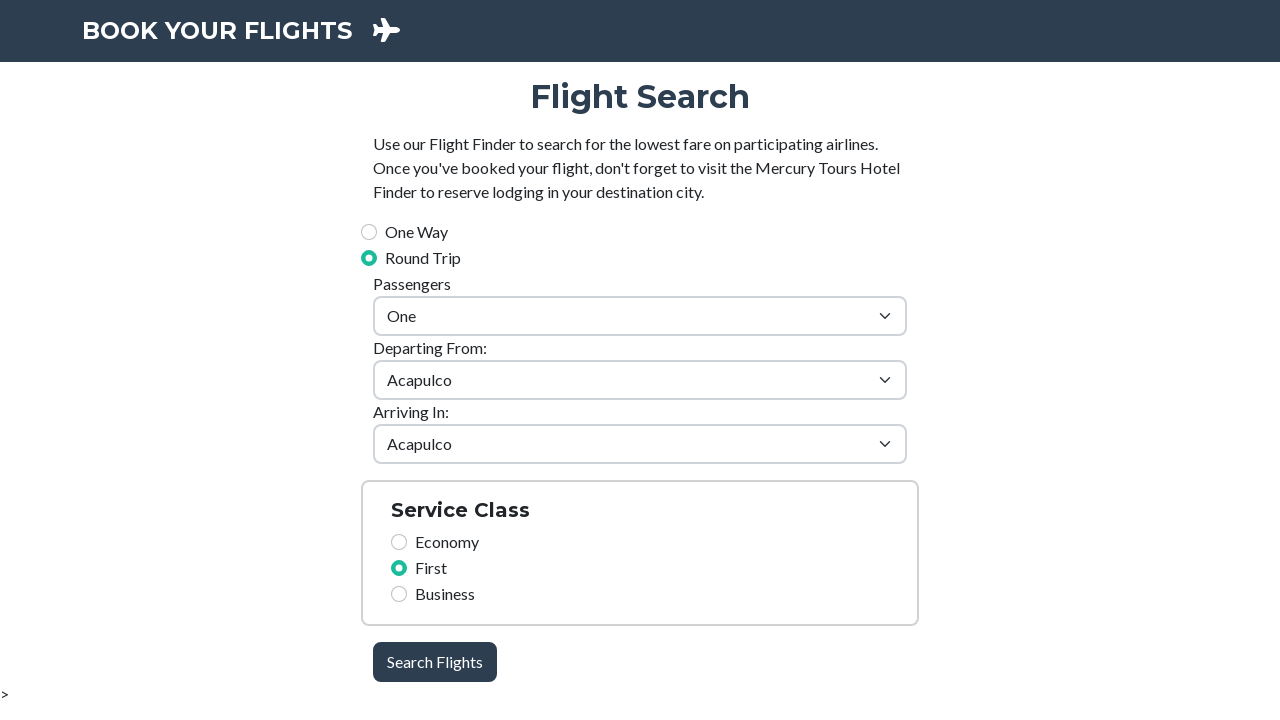

Clicked search flights button to initiate flight search at (435, 662) on #search-flights
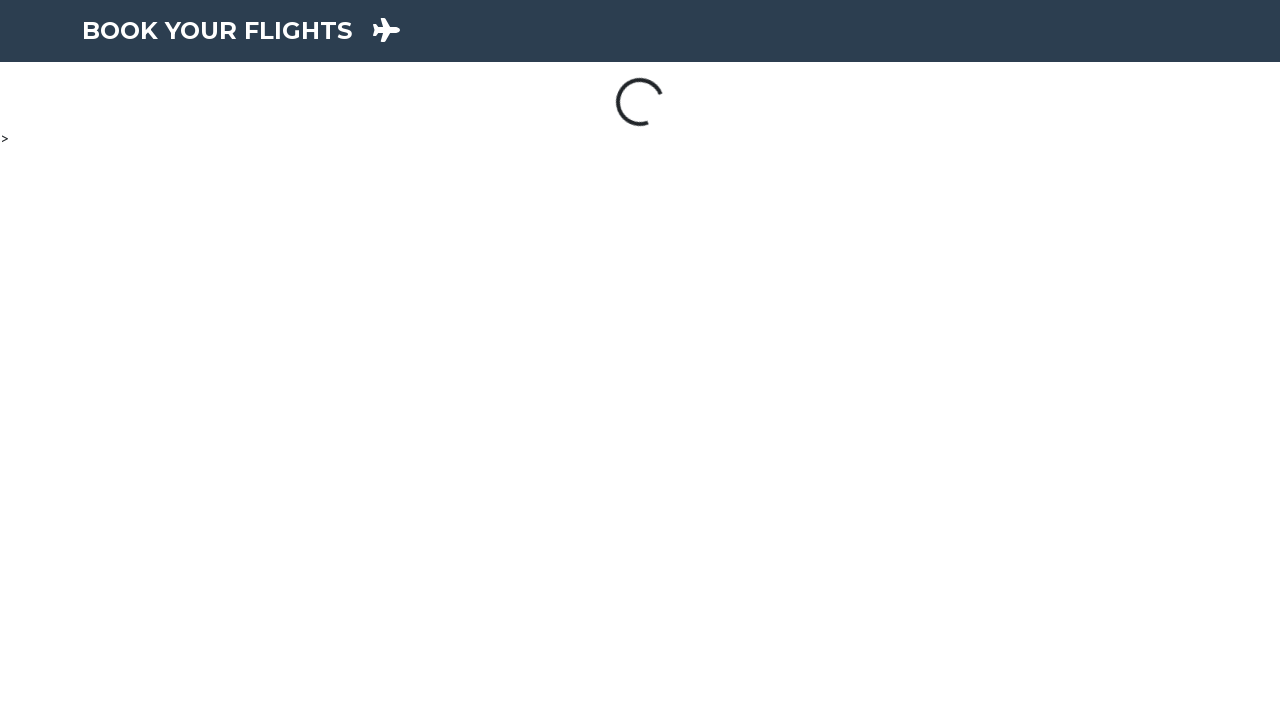

Confirm flights button became visible
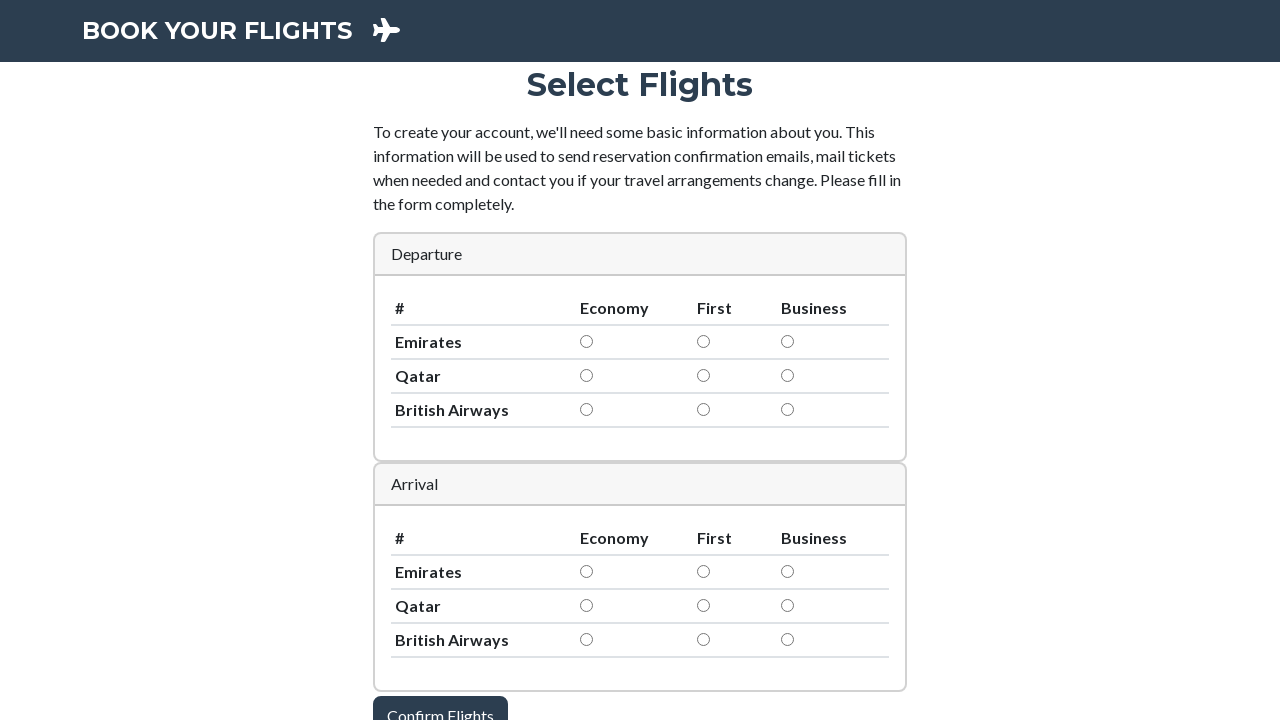

Clicked confirm flights button at (440, 700) on #confirm-flights
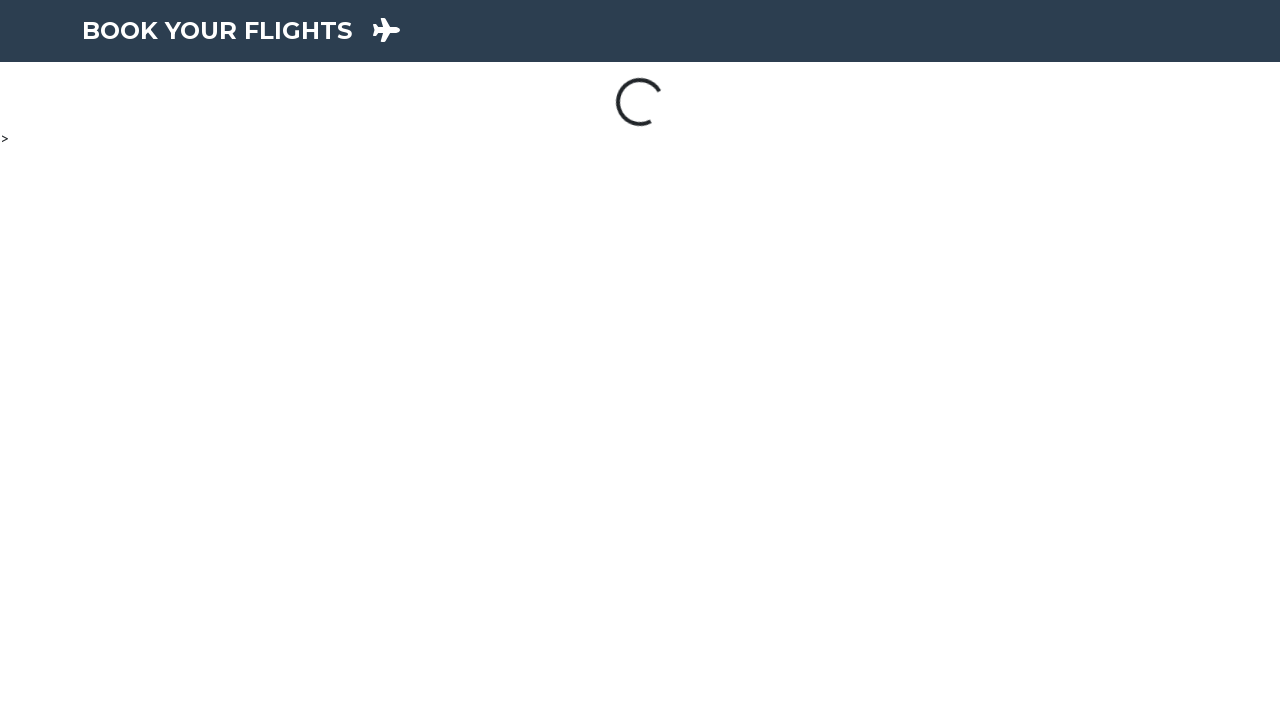

Price element in flights confirmation section became visible
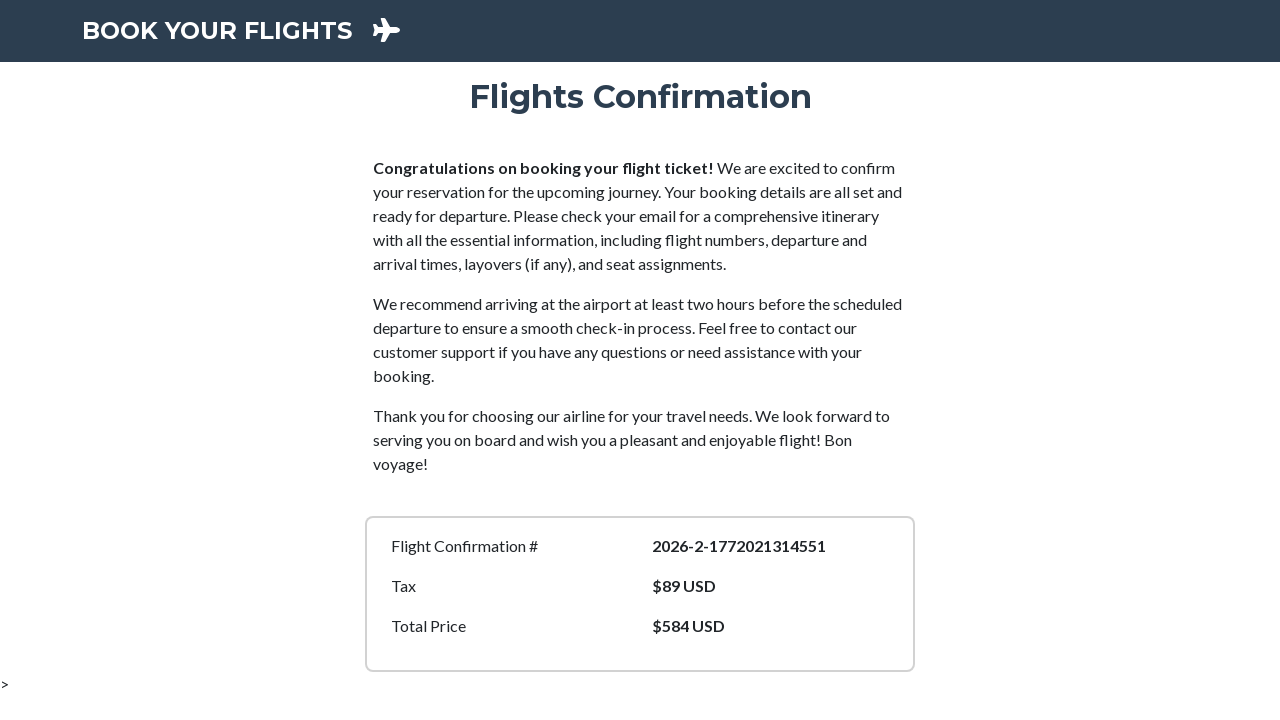

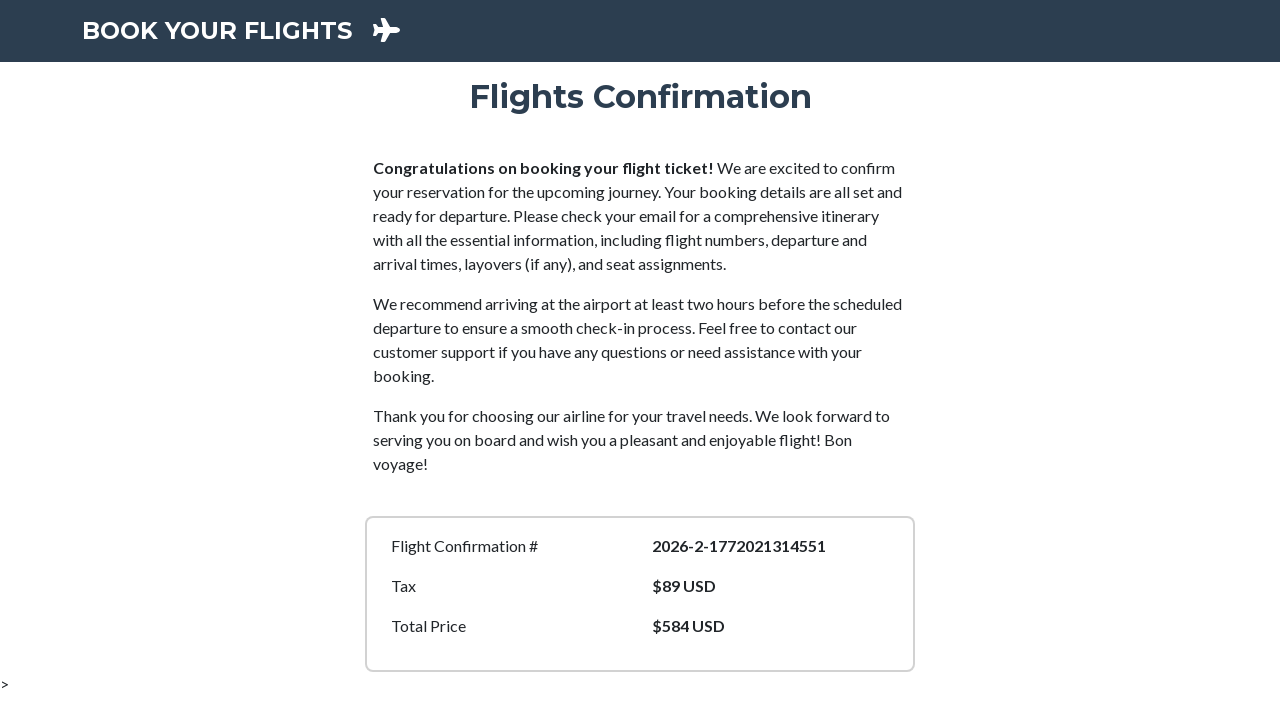